Tests scrolling to a specific element and clicking on it

Starting URL: https://practice.cydeo.com/

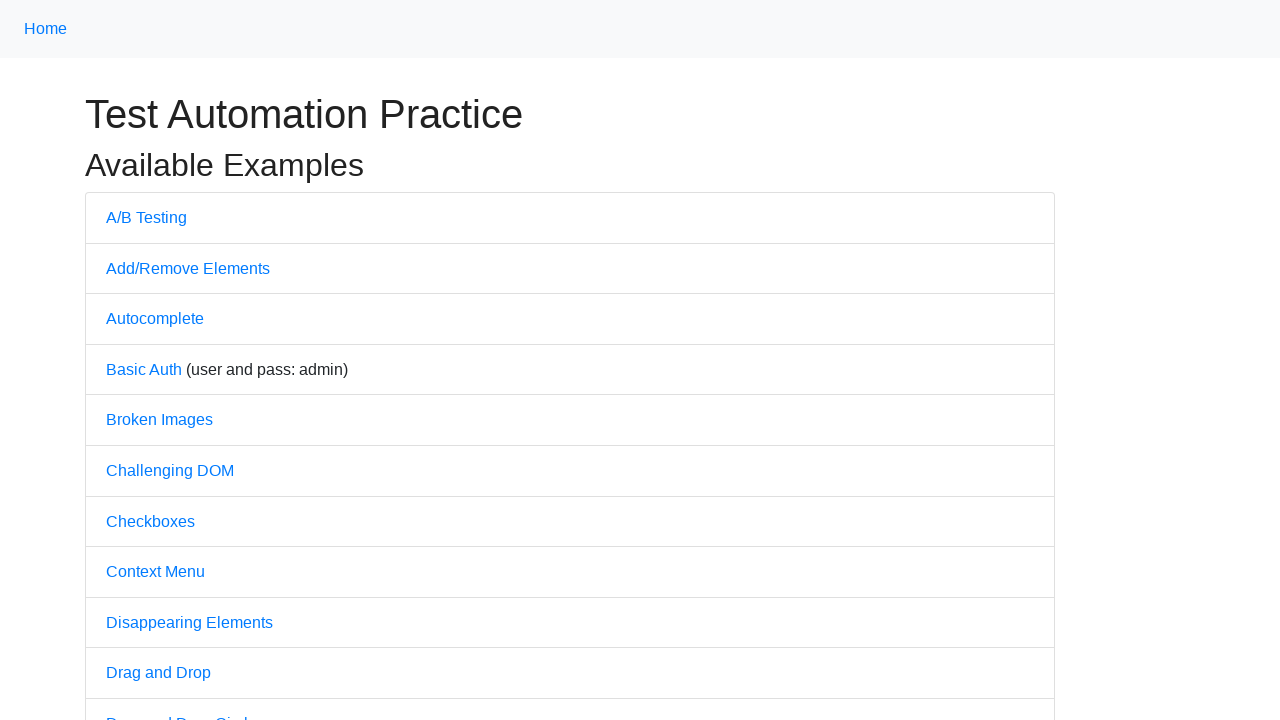

Located the 'Inputs' element
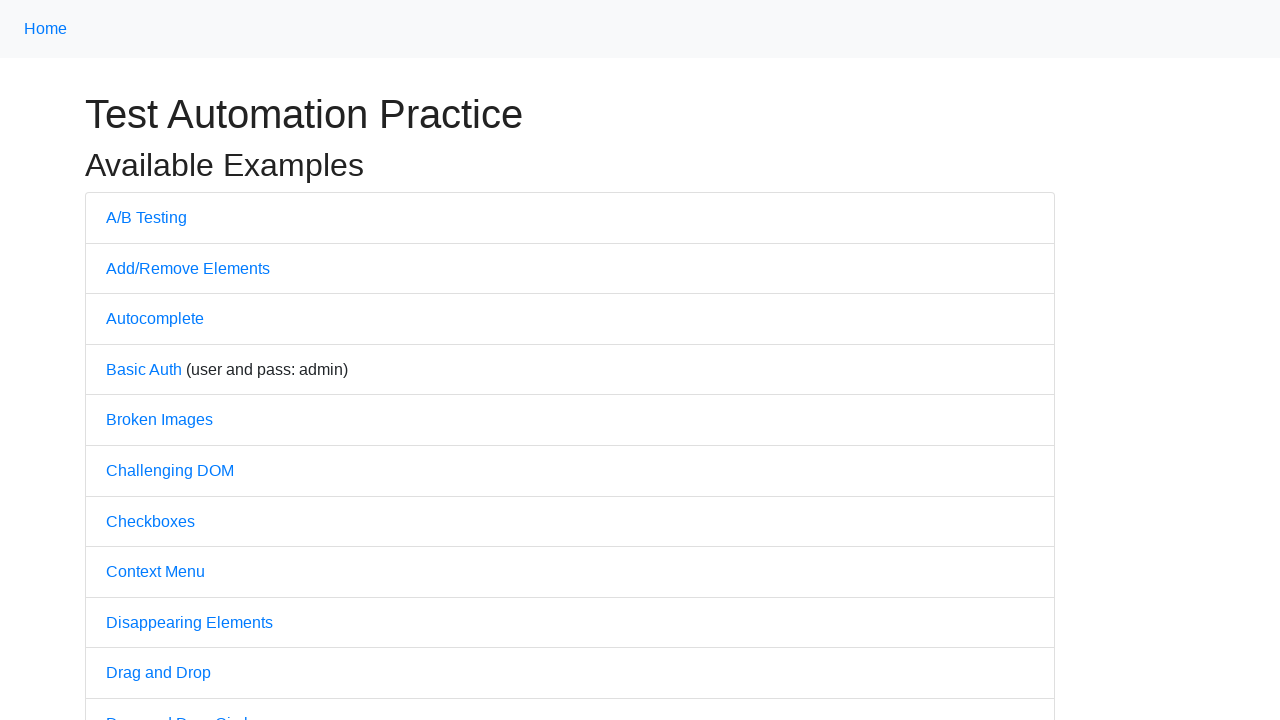

Scrolled to 'Inputs' element
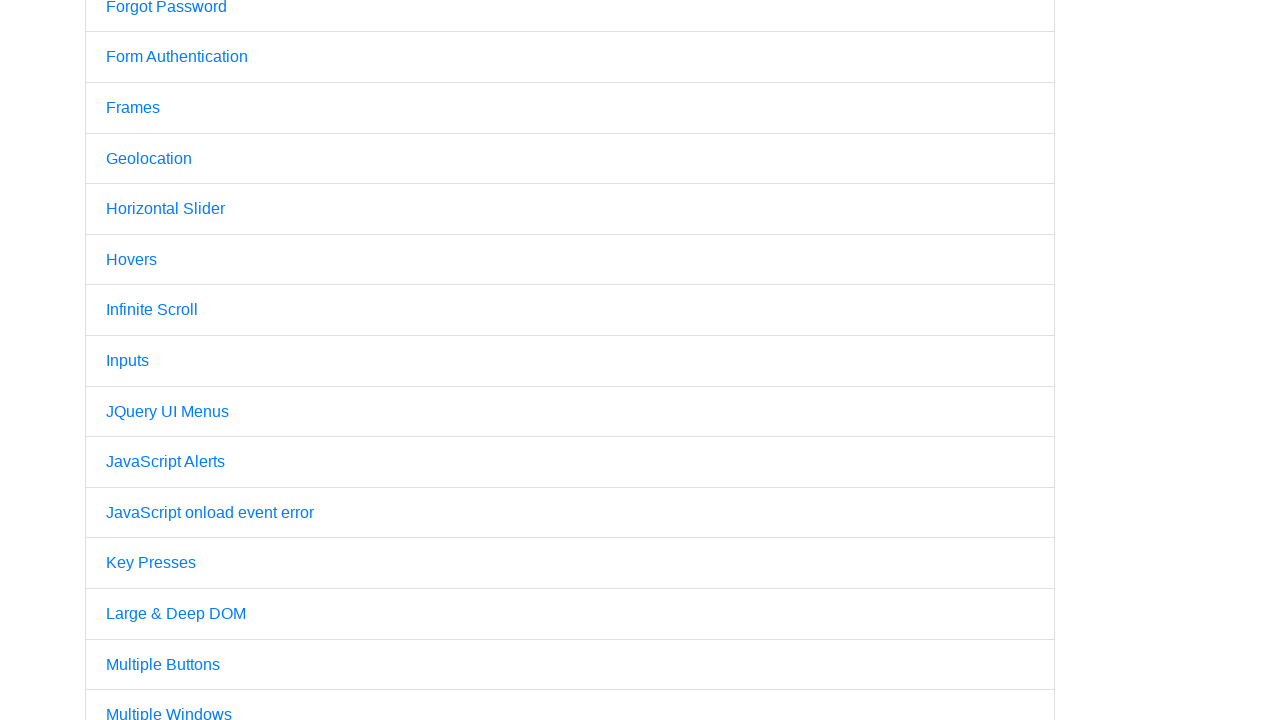

Clicked on the 'Inputs' element at (128, 361) on text='Inputs'
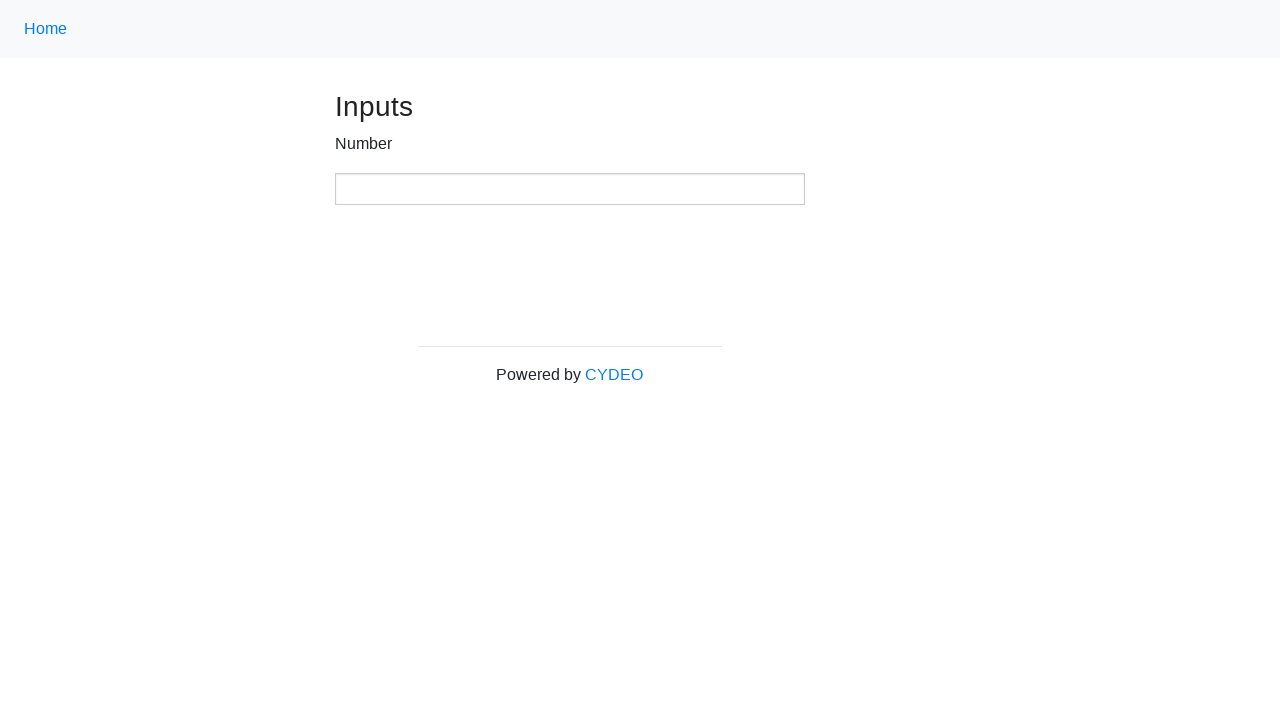

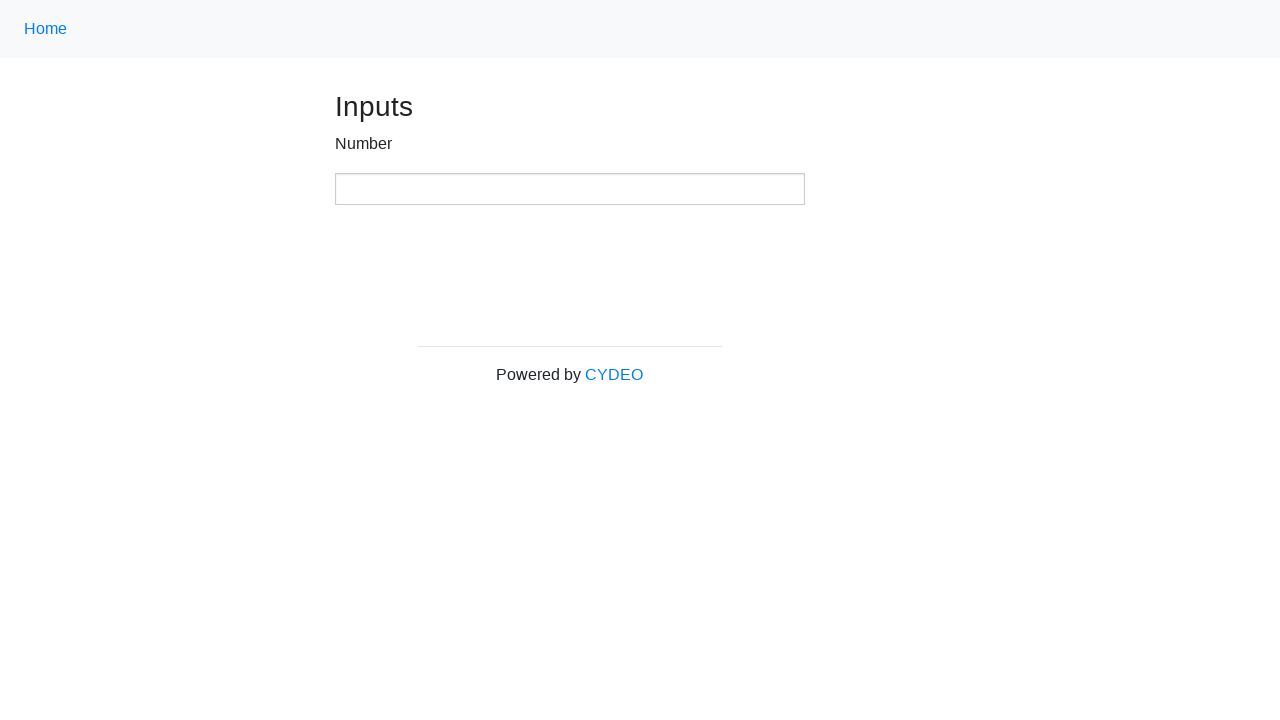